Tests adding and removing elements on a page by clicking add button and then delete button

Starting URL: https://the-internet.herokuapp.com/add_remove_elements/

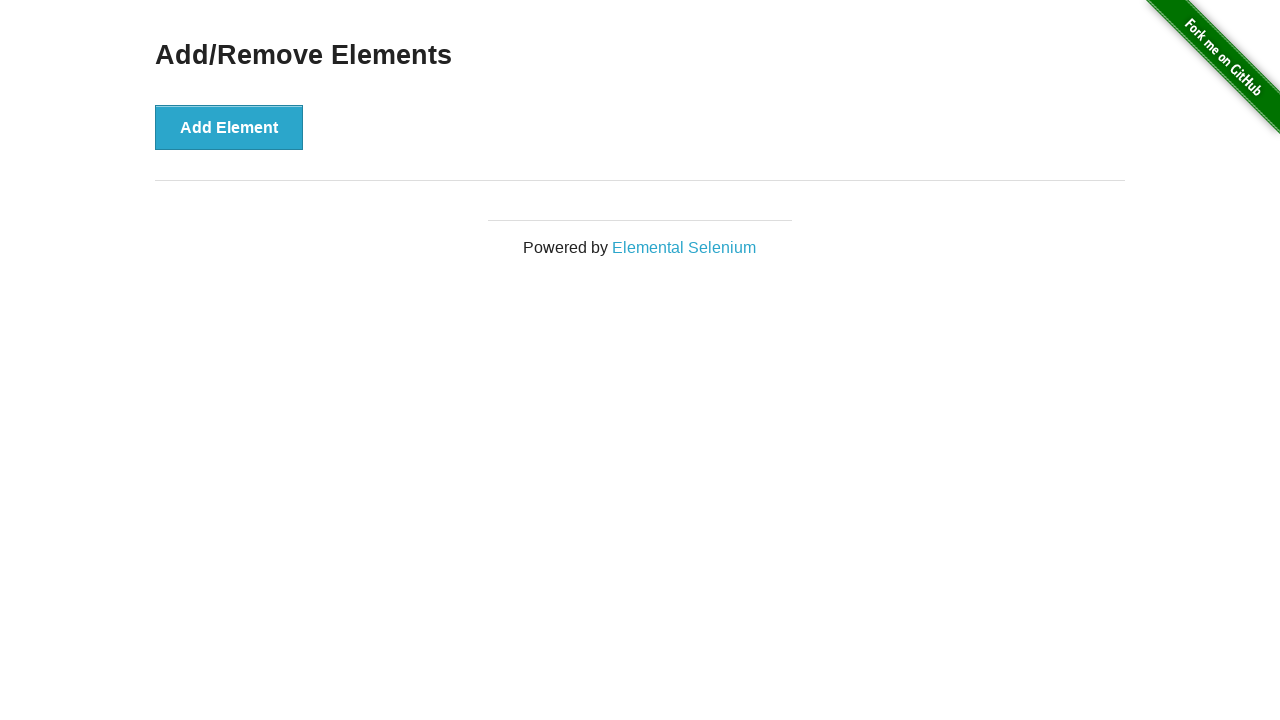

Clicked 'Add Element' button to create a new element at (229, 127) on button[onclick='addElement()']
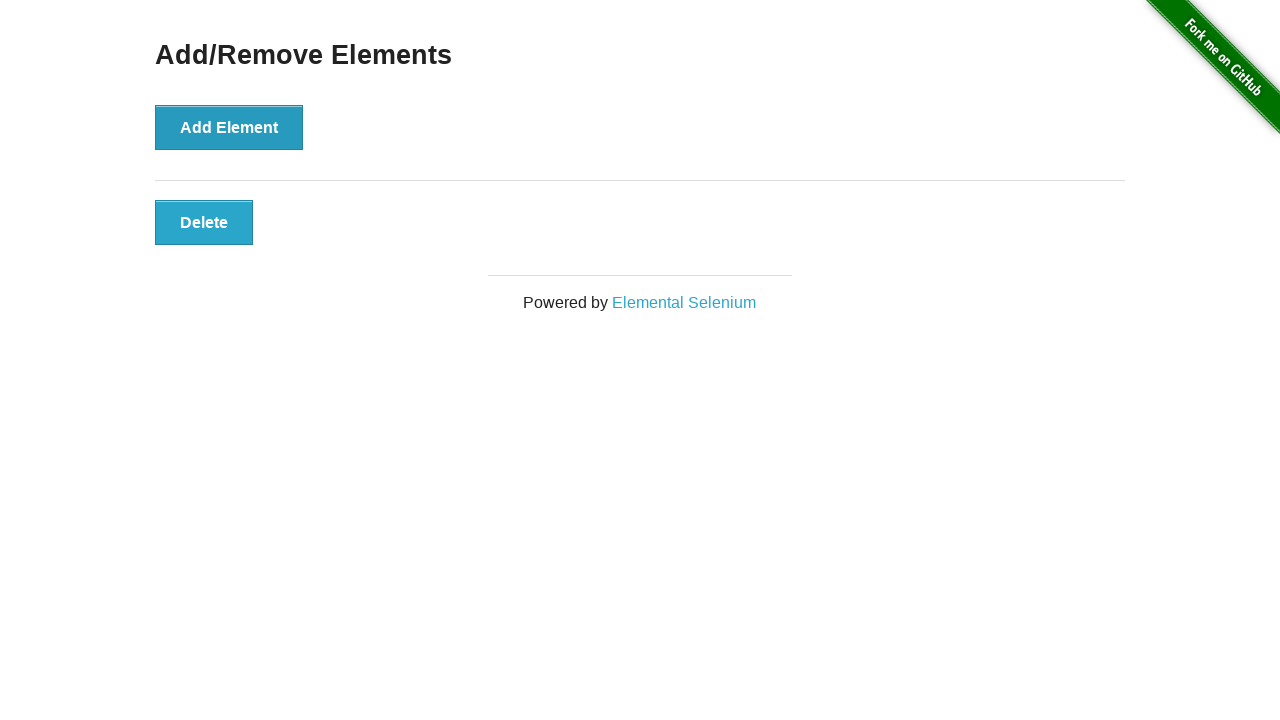

Delete button appeared on the page
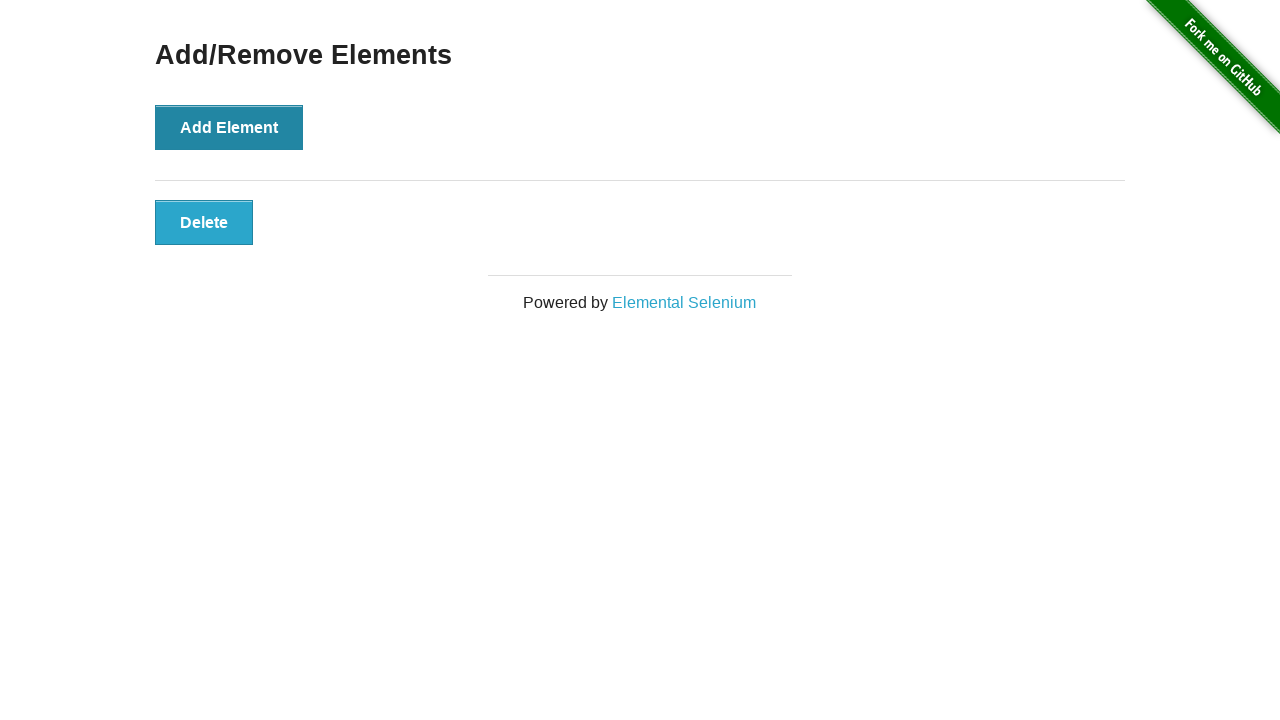

Clicked delete button to remove the element at (204, 222) on .added-manually
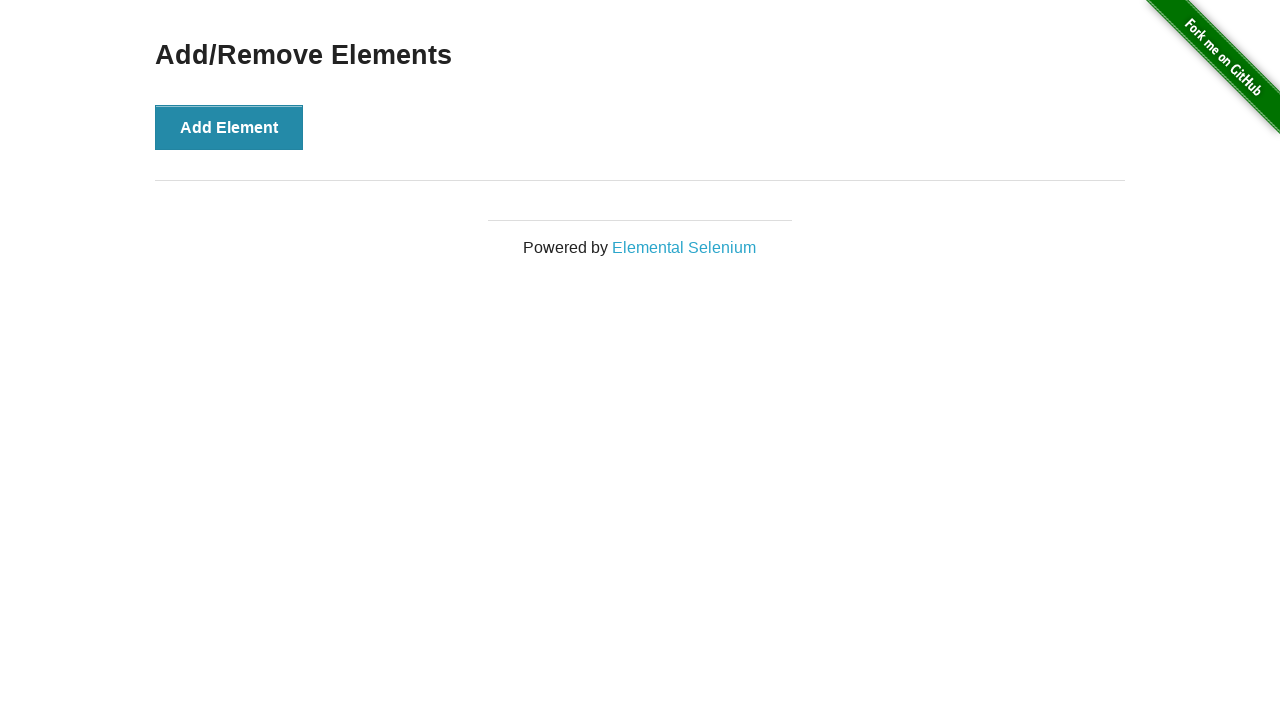

Verified that the element was successfully removed
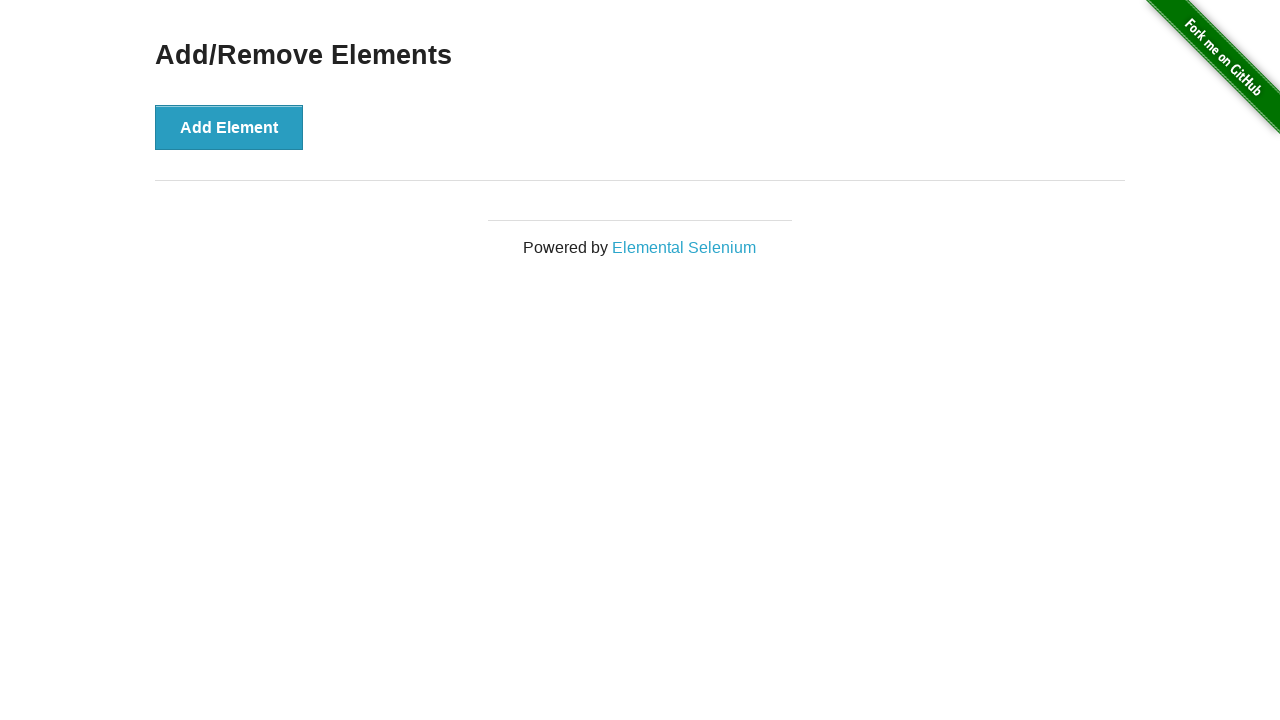

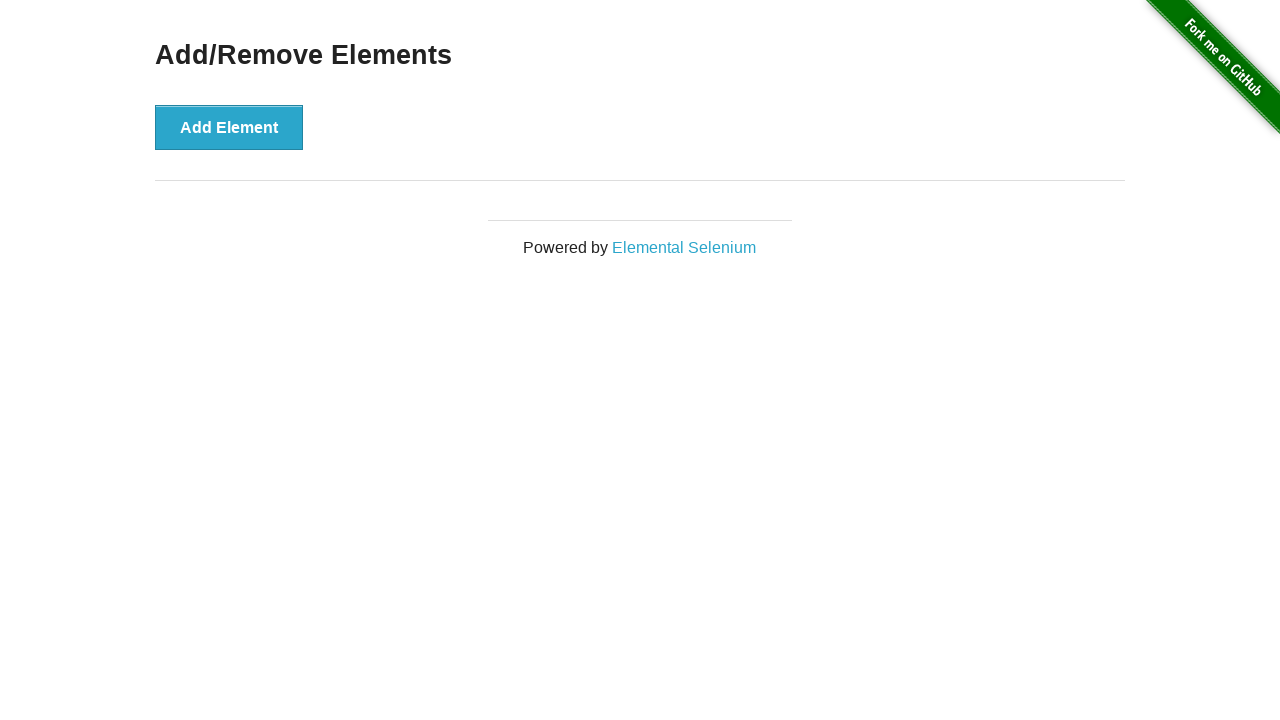